Tests a registration form by filling in first name, last name, and email fields, then submitting and verifying the success message.

Starting URL: http://suninjuly.github.io/registration1.html

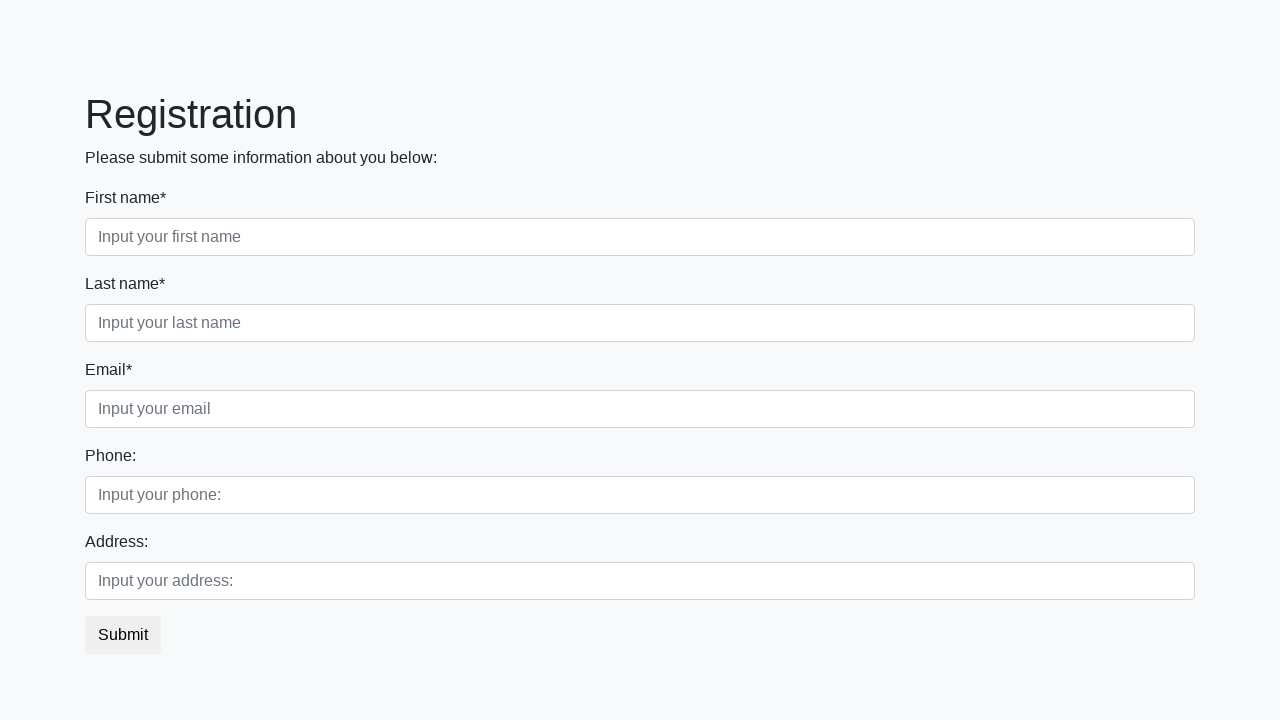

Filled first name field with 'Ivan' on div.first_block > div.form-group.first_class > input
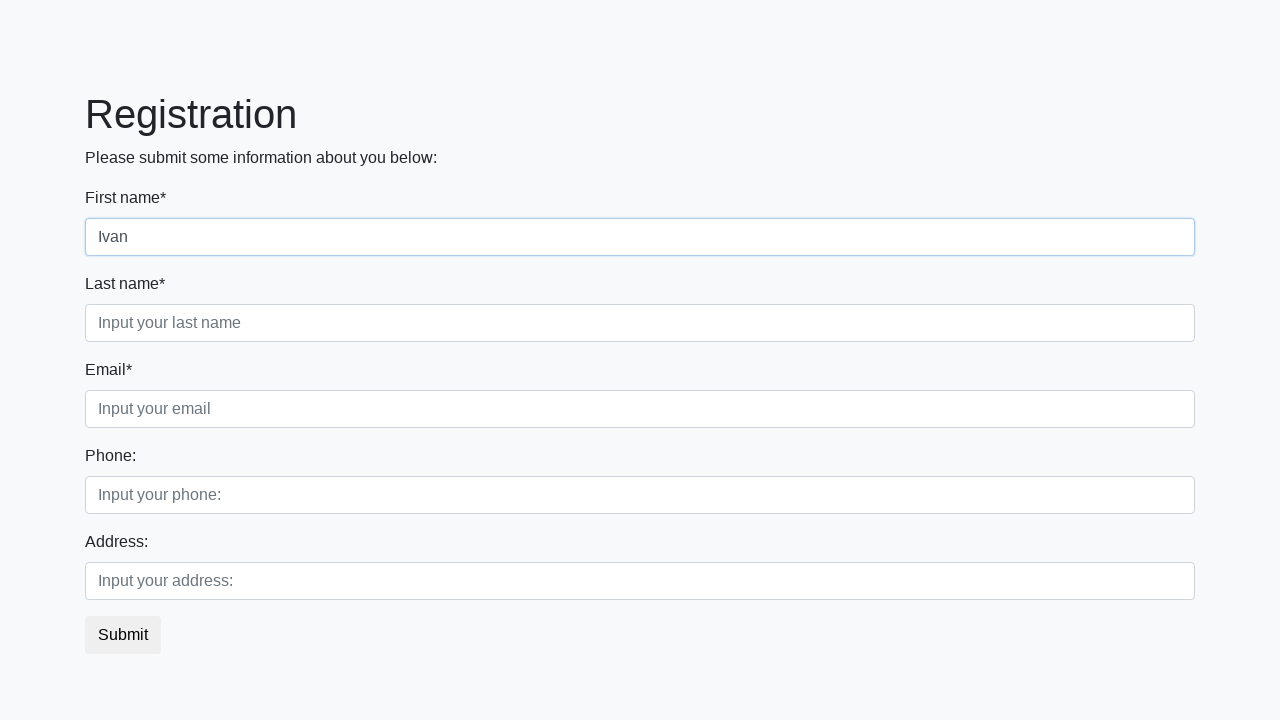

Filled last name field with 'Petrov' on div.first_block > div.form-group.second_class > input
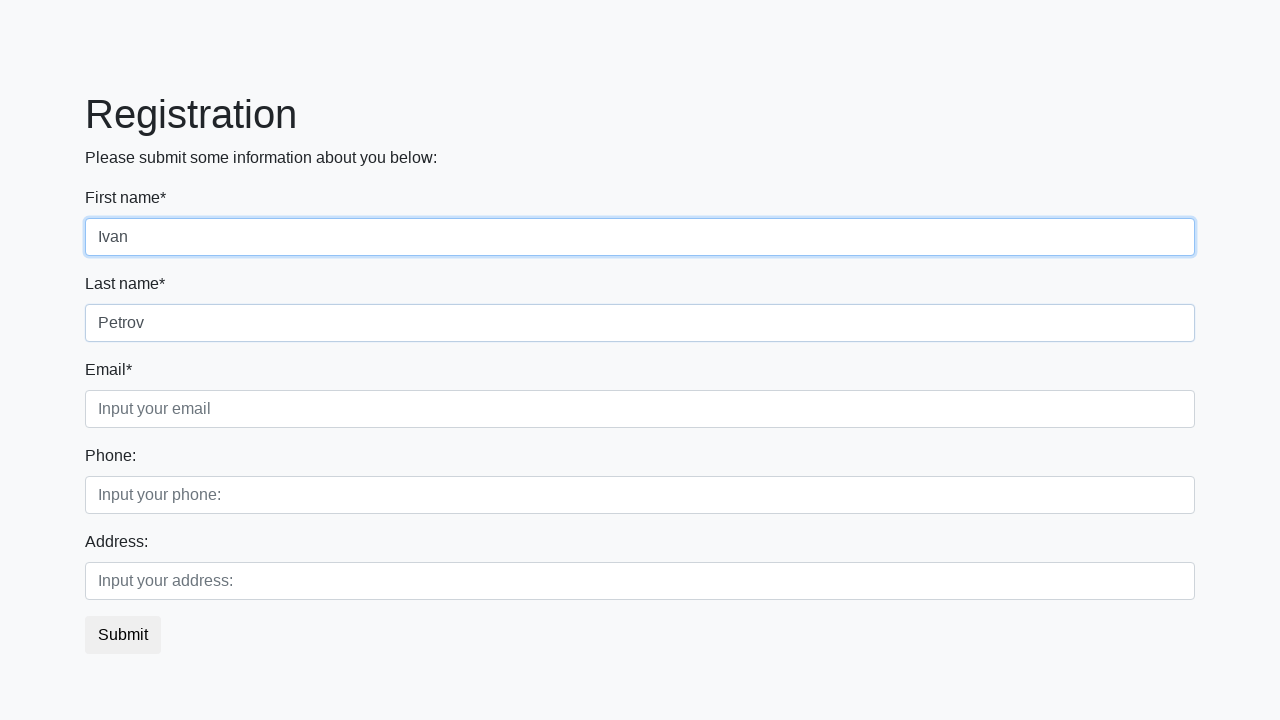

Filled email field with 'ivan@mail.ru' on div.first_block > div.form-group.third_class > input
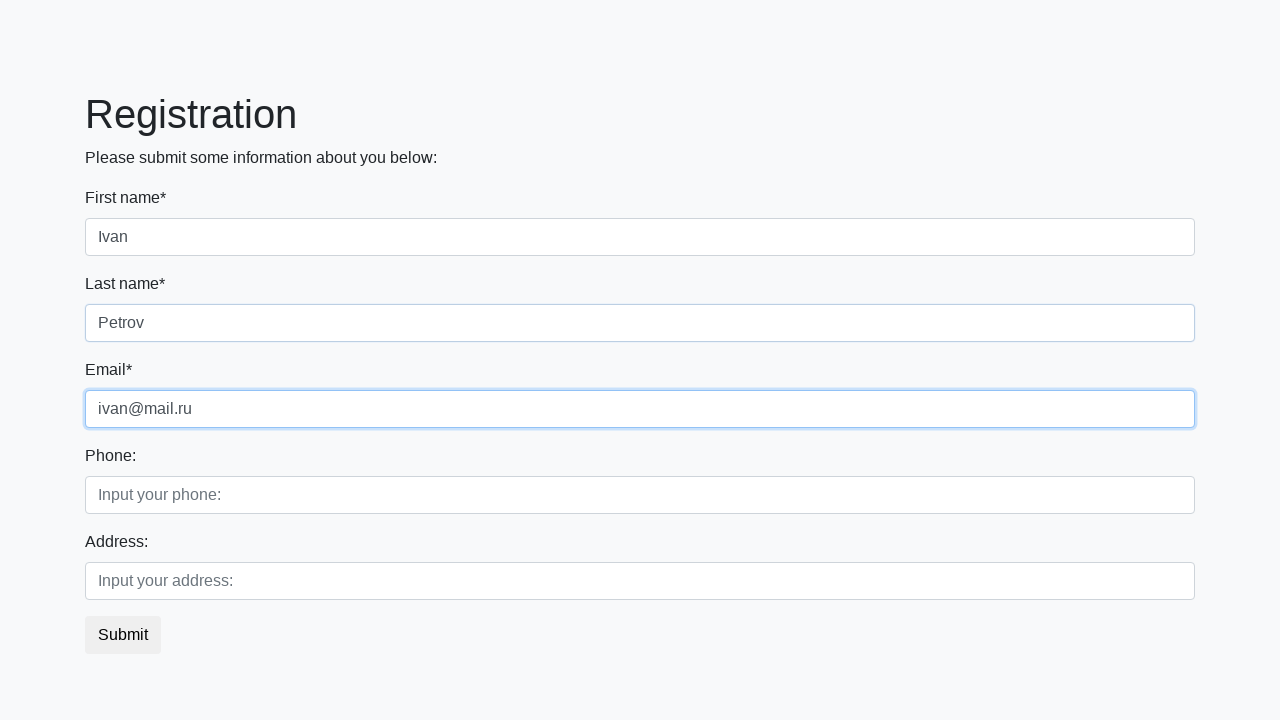

Clicked submit button at (123, 635) on button.btn
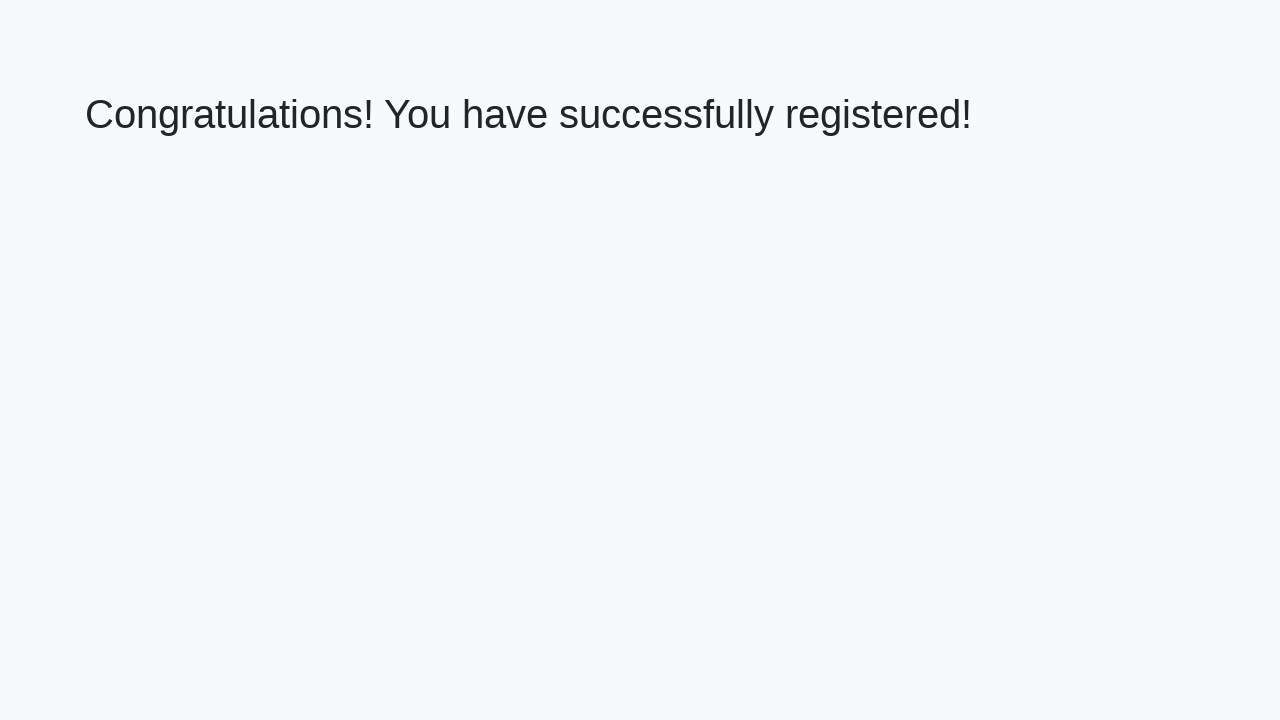

Success message element loaded
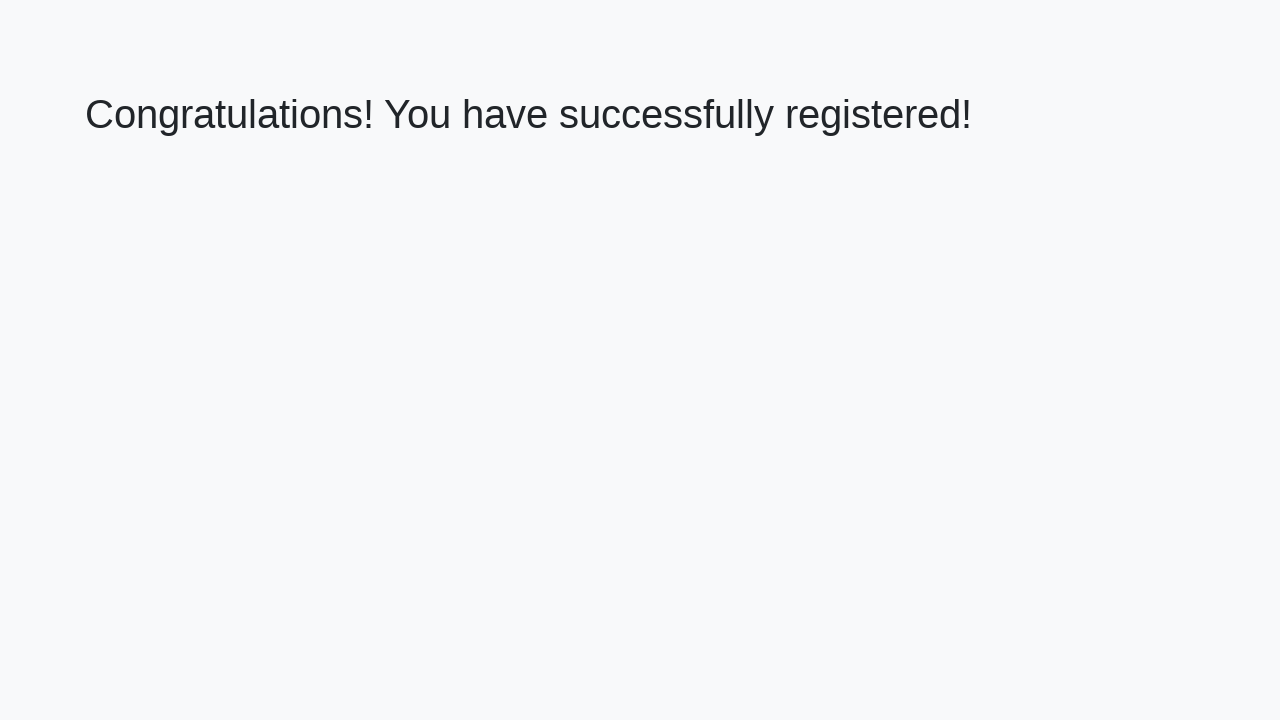

Retrieved success message text
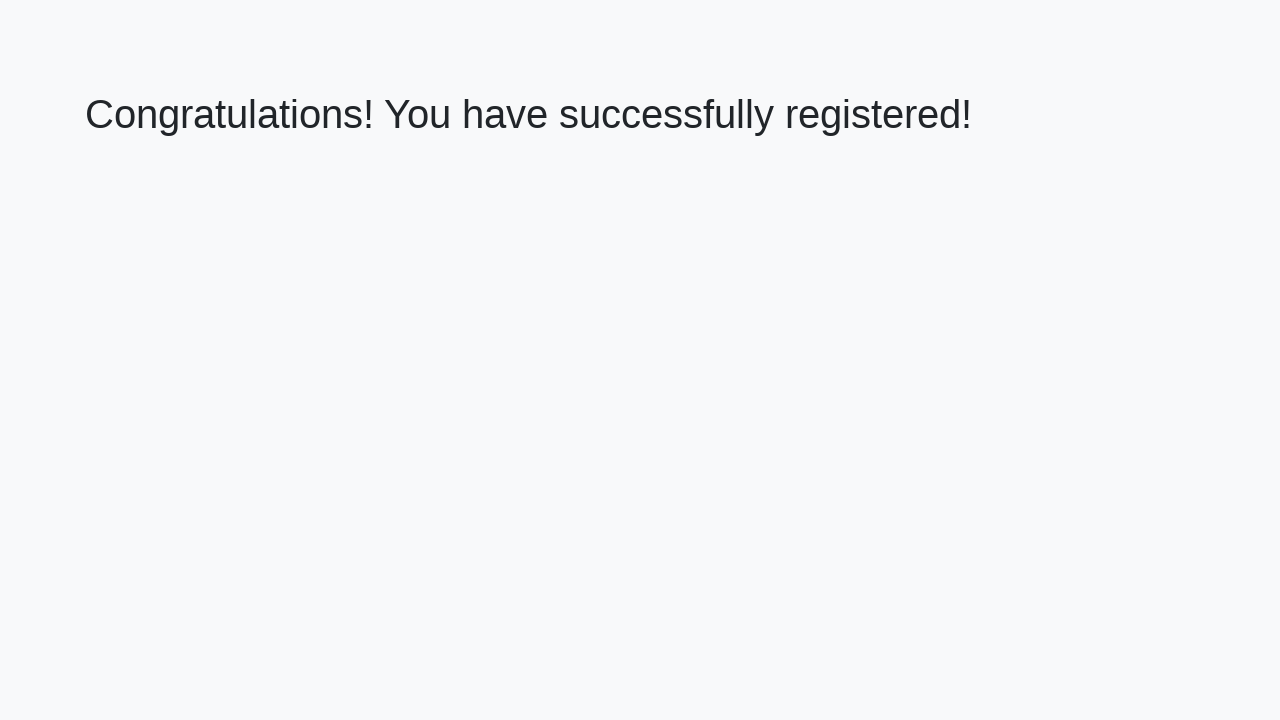

Verified success message: 'Congratulations! You have successfully registered!'
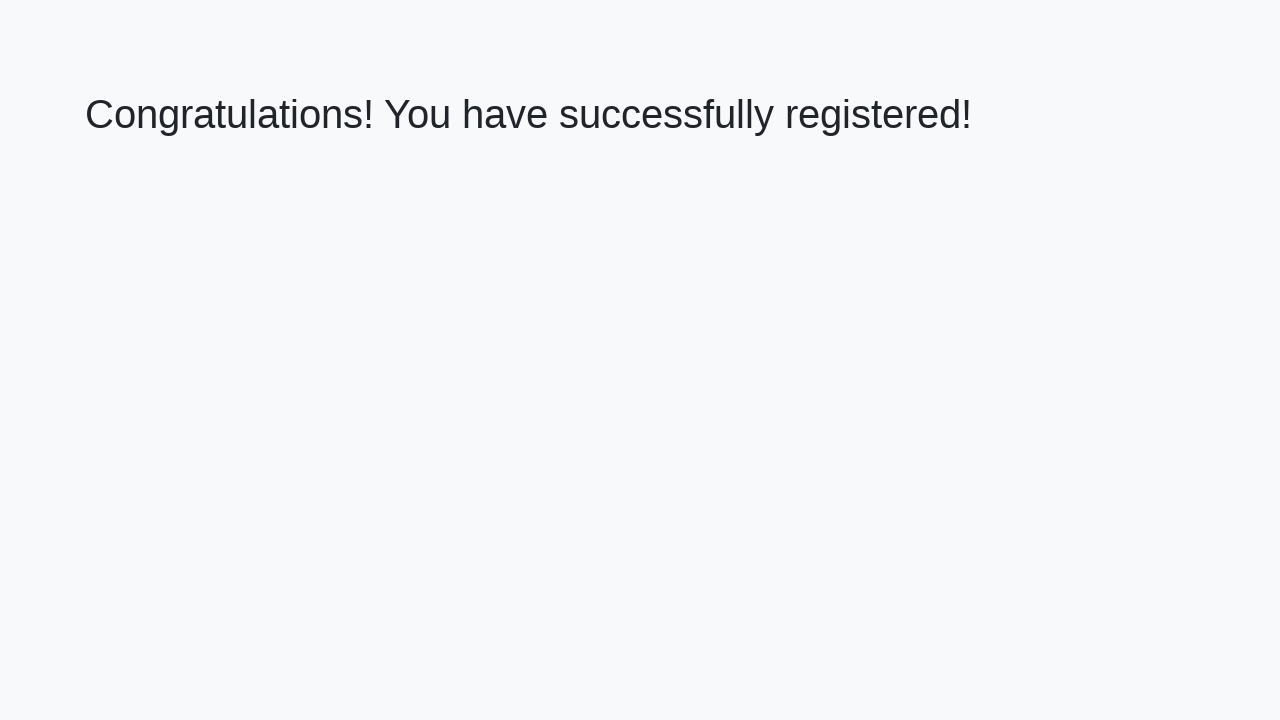

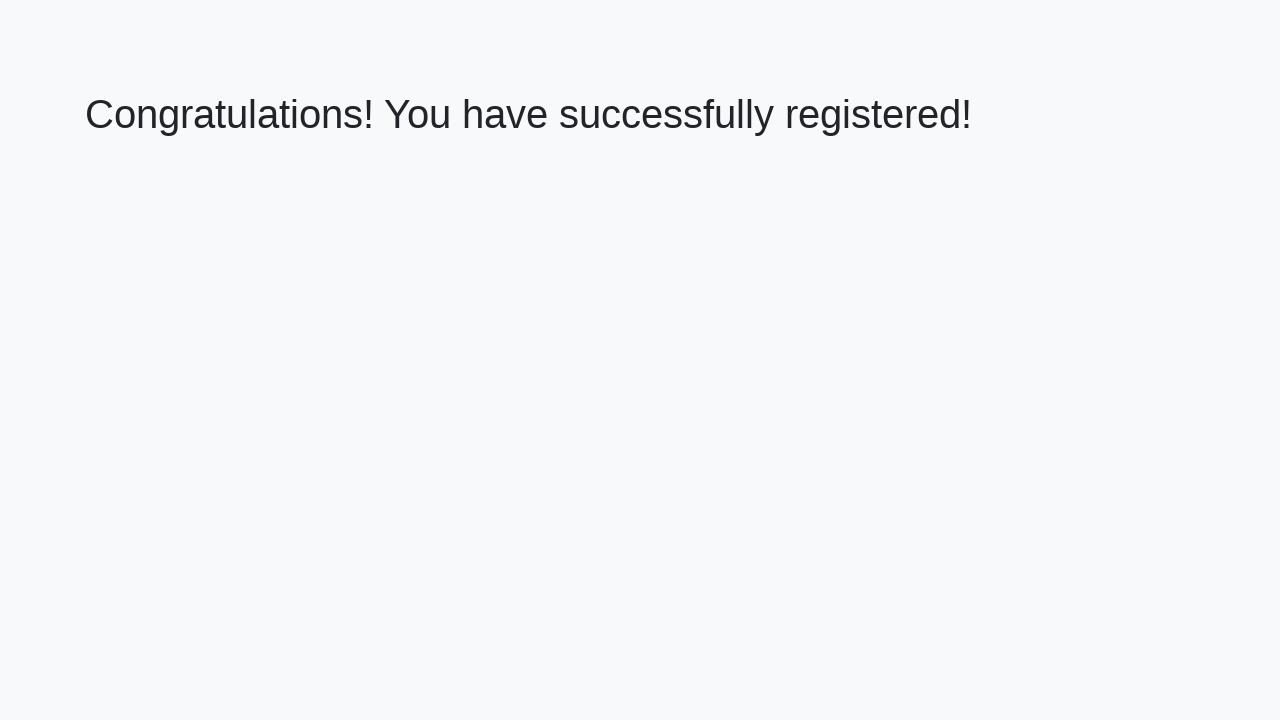